Tests radio button functionality on a demo QA site by clicking the "Yes" radio button and verifying the interaction works correctly.

Starting URL: https://demoqa.com/radio-button

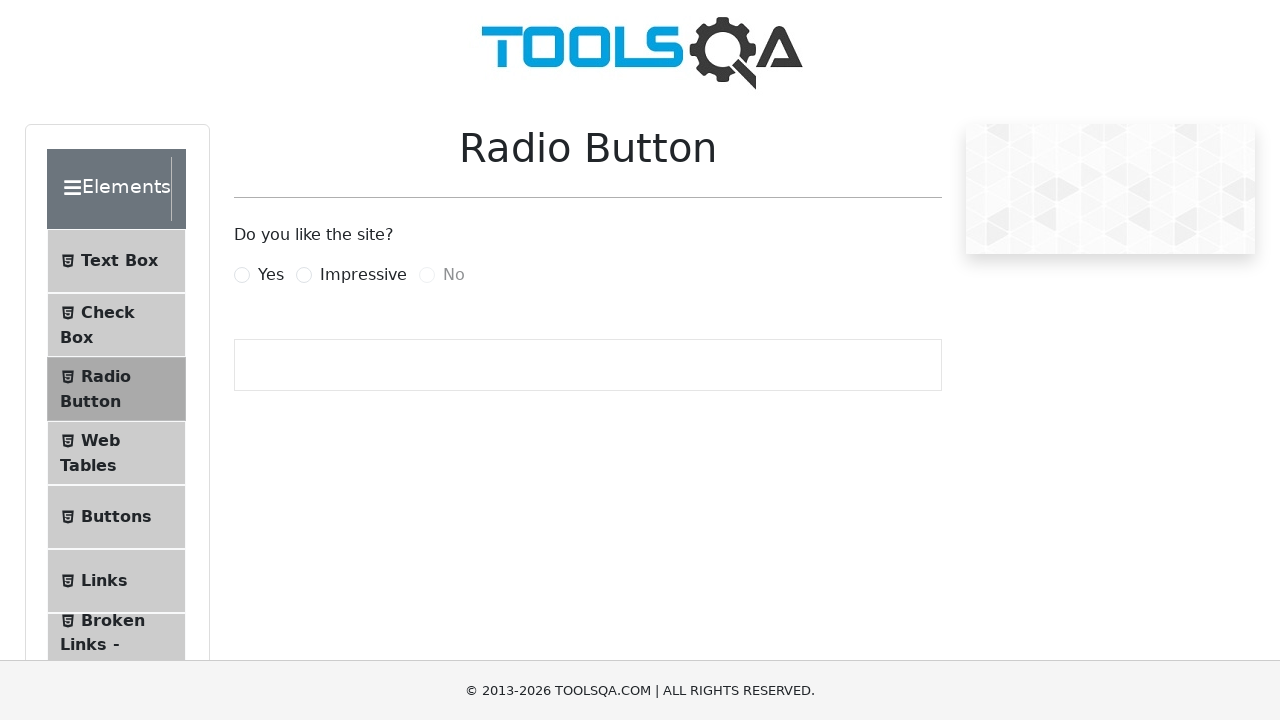

Waited for 'Yes' radio button to be visible
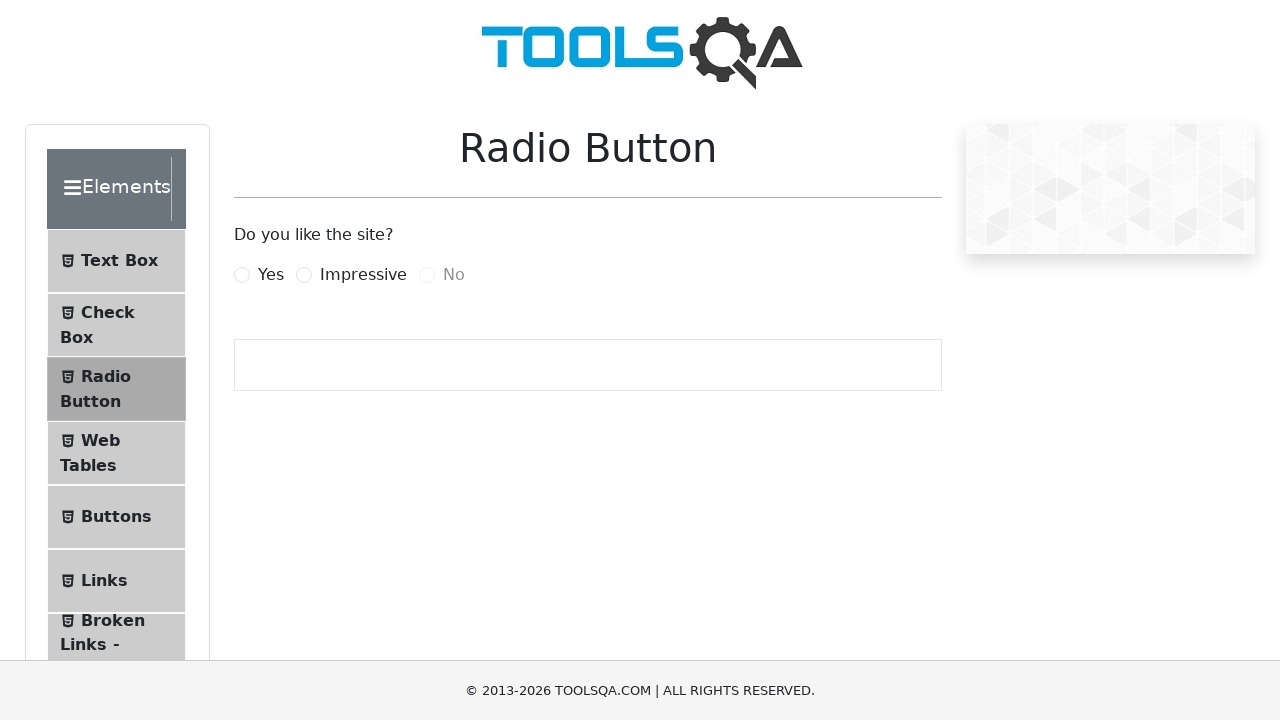

Clicked the 'Yes' radio button at (271, 275) on xpath=//label[@for='yesRadio']
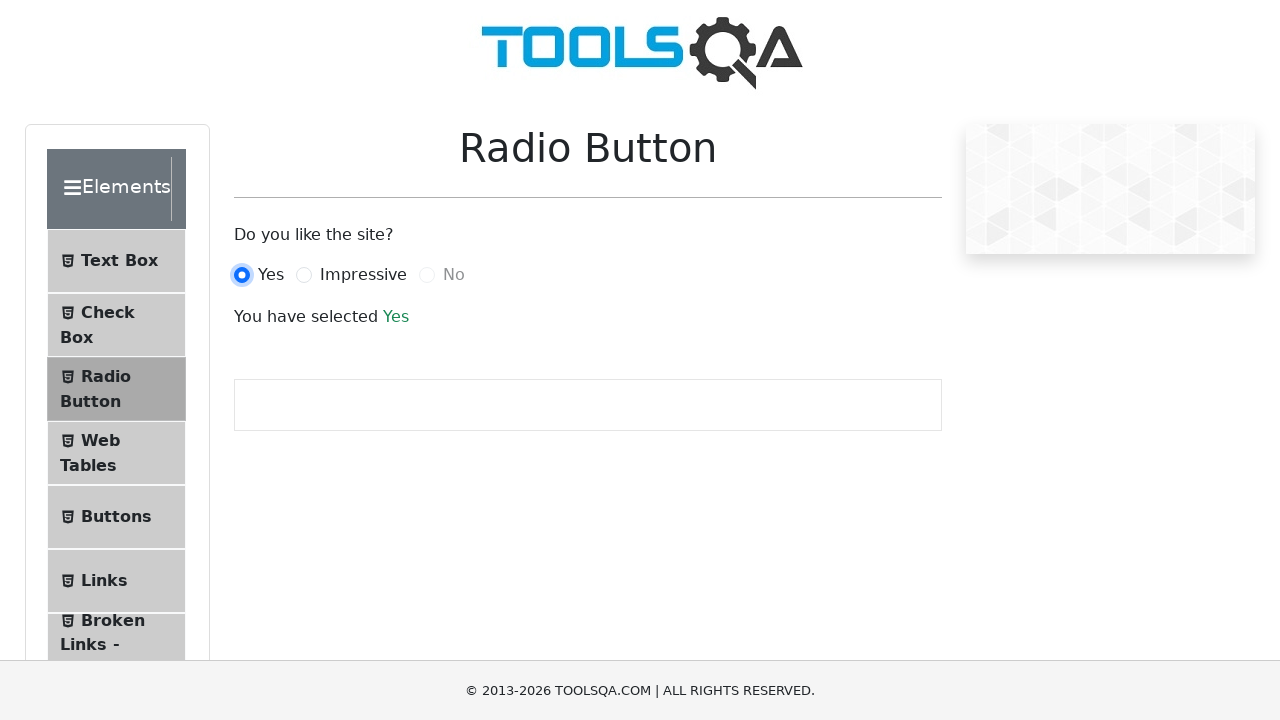

Selection result message appeared confirming 'Yes' was selected
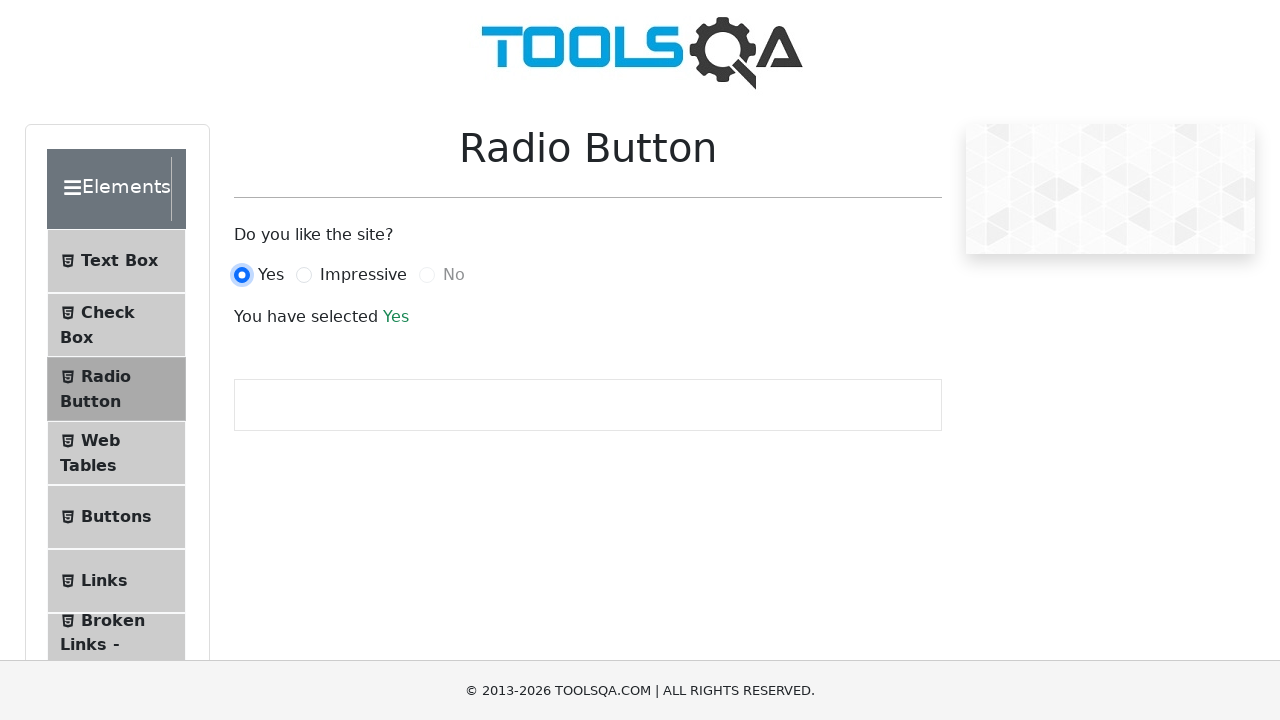

Verified 'No' radio button is present on the page
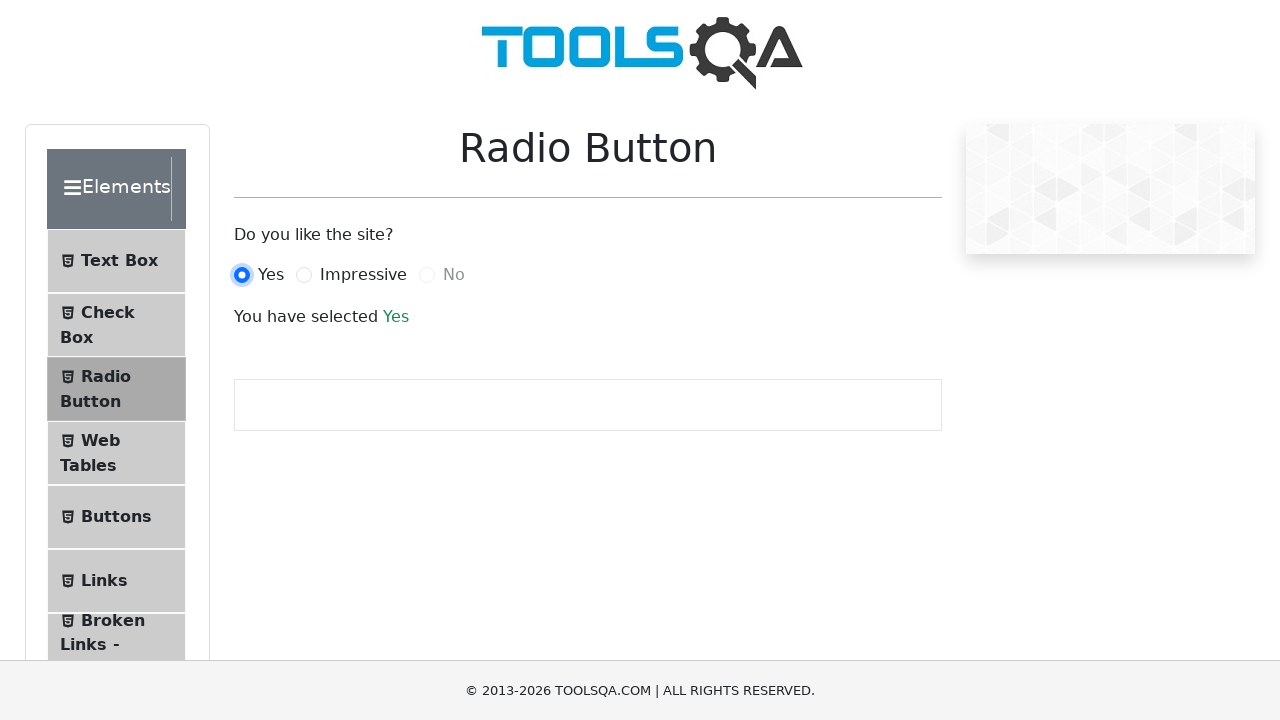

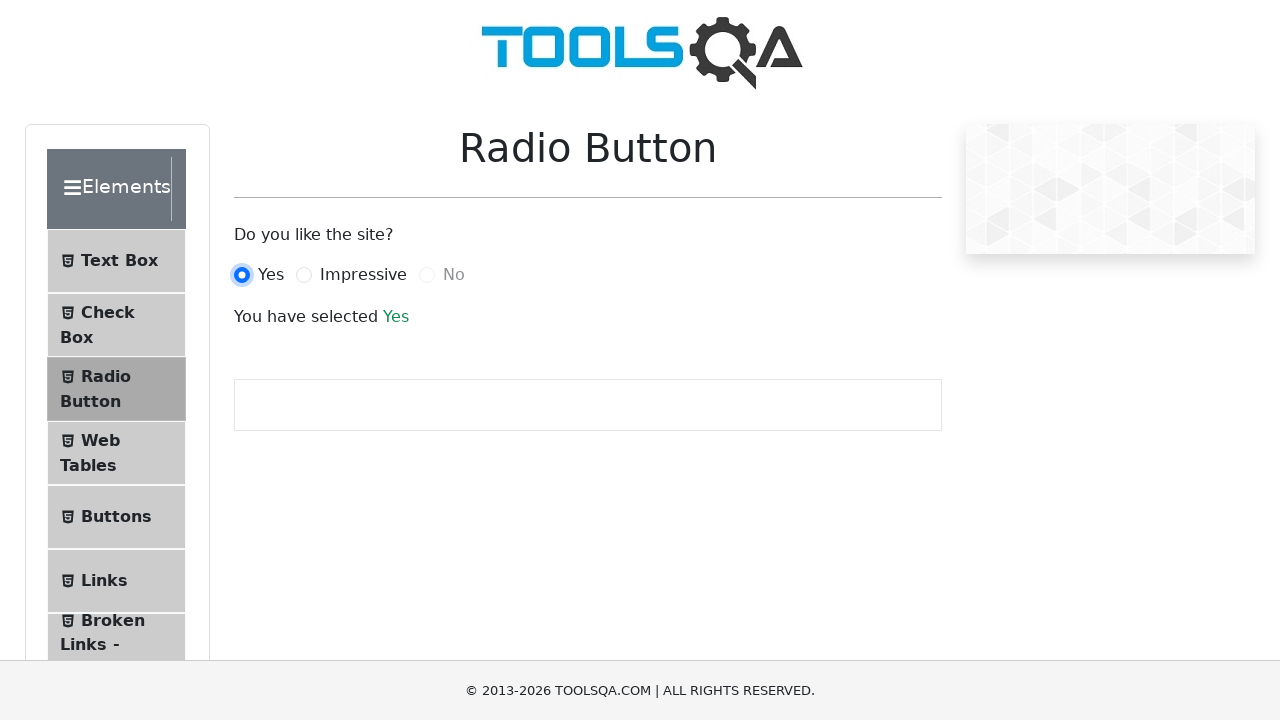